Tests checkbox functionality by scrolling to the checkbox section and clicking a random checkbox

Starting URL: https://codenboxautomationlab.com/practice/

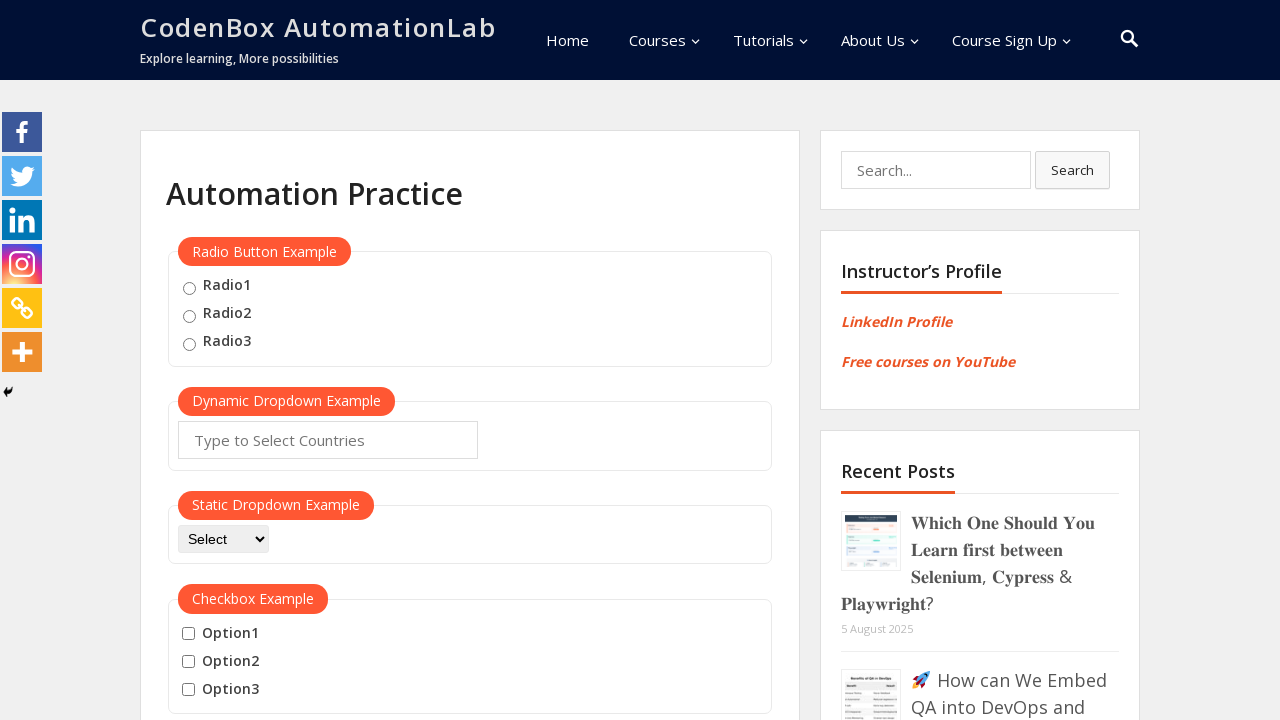

Scrolled to checkbox section at position 550
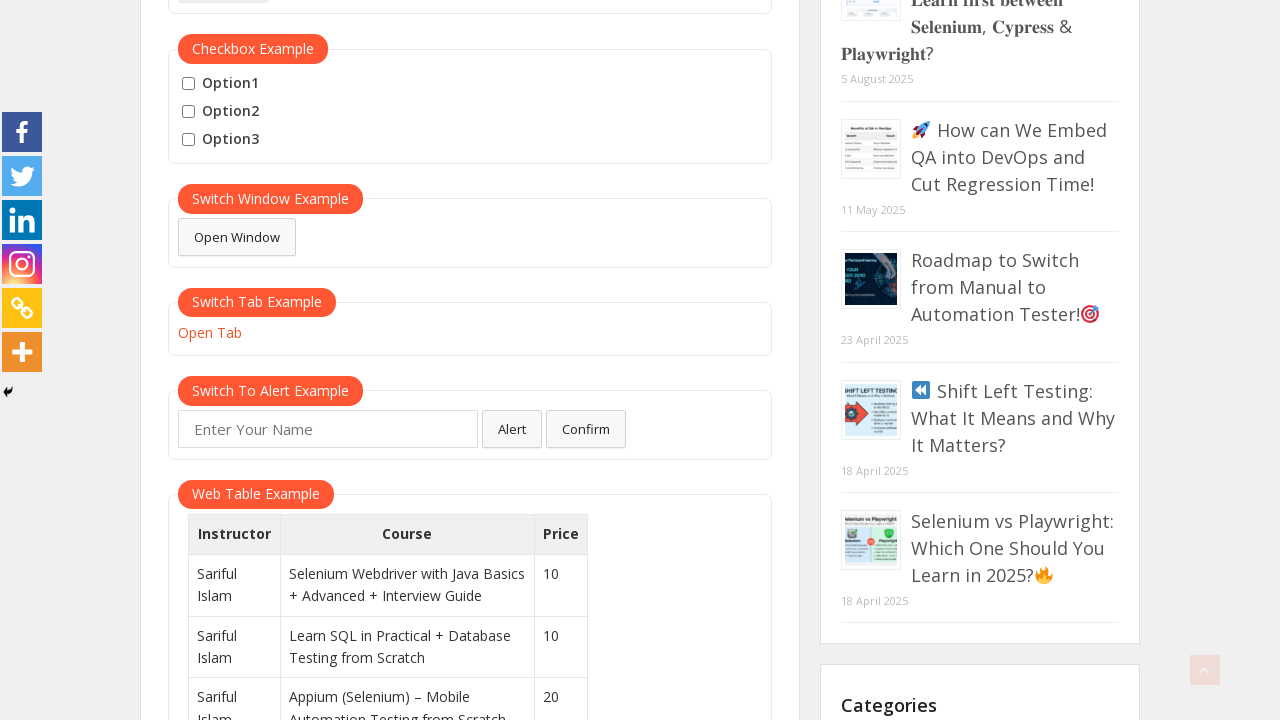

Checkbox example section loaded
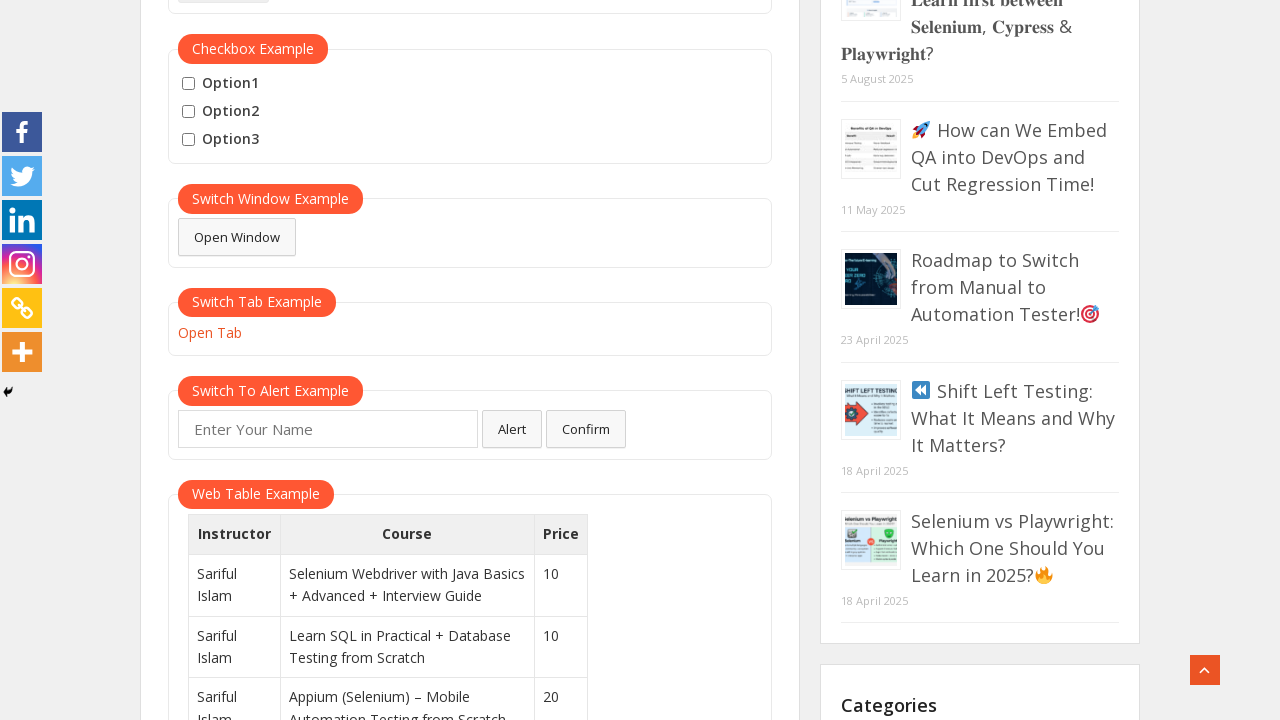

Located 3 checkboxes
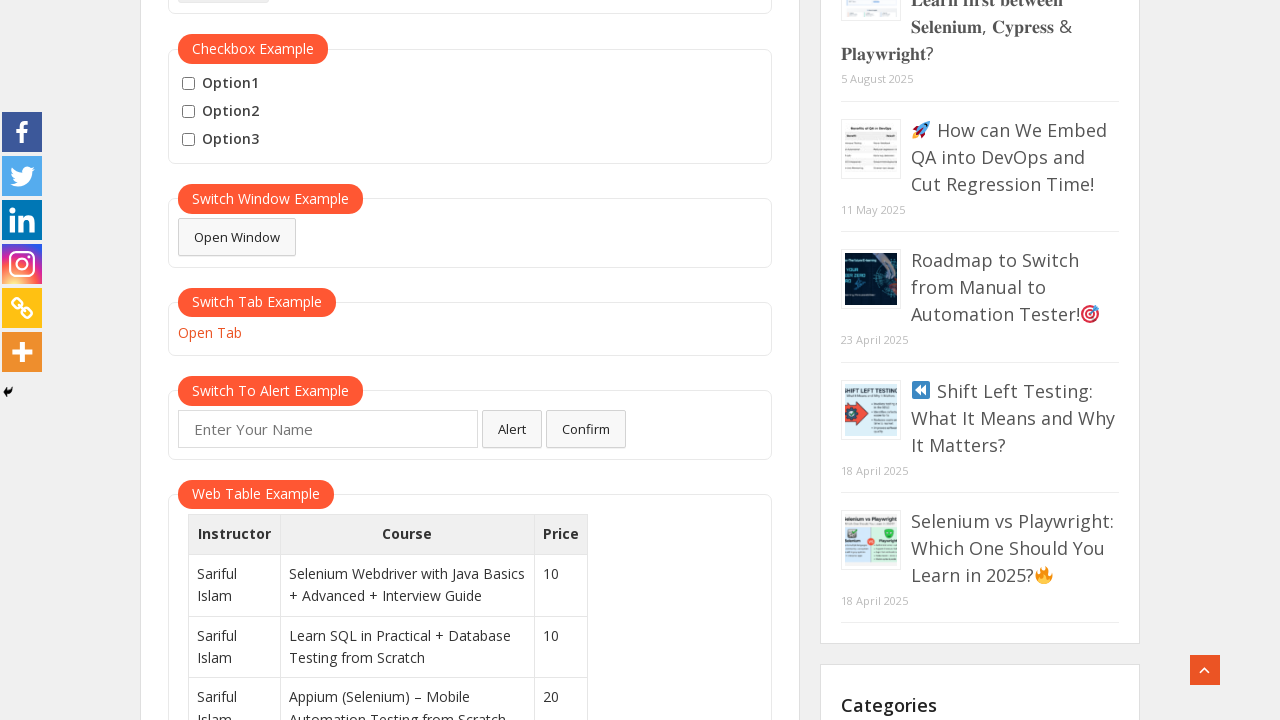

Clicked second checkbox at (188, 112) on #checkbox-example input >> nth=1
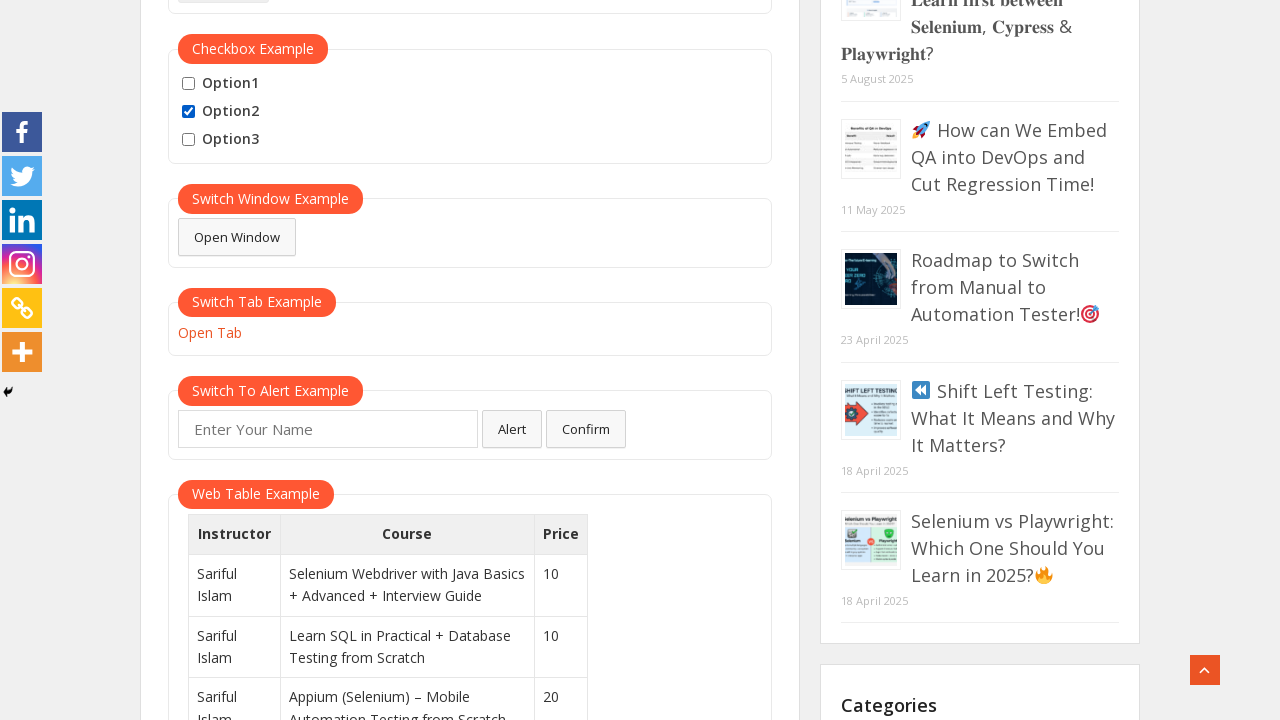

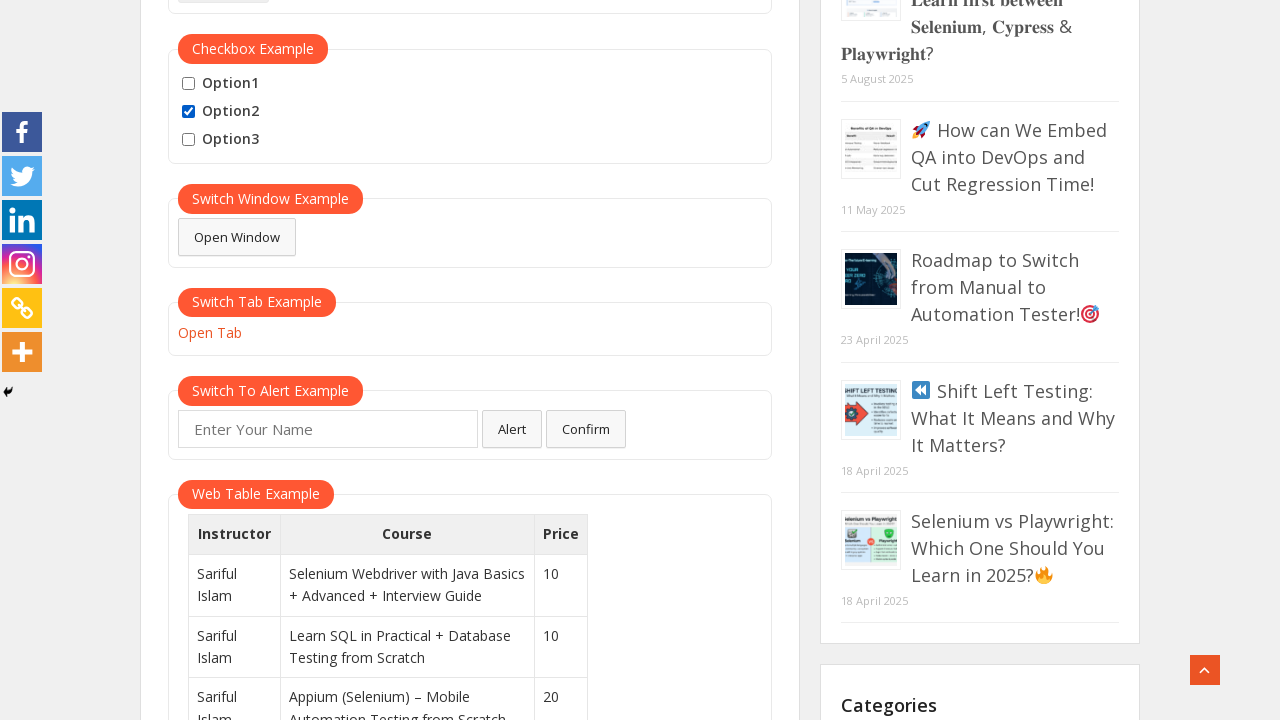